Tests the web table filter functionality by entering "Rice" in the search field and verifying that the filtered results only contain items with "Rice" in their name.

Starting URL: https://rahulshettyacademy.com/greenkart/#/offers

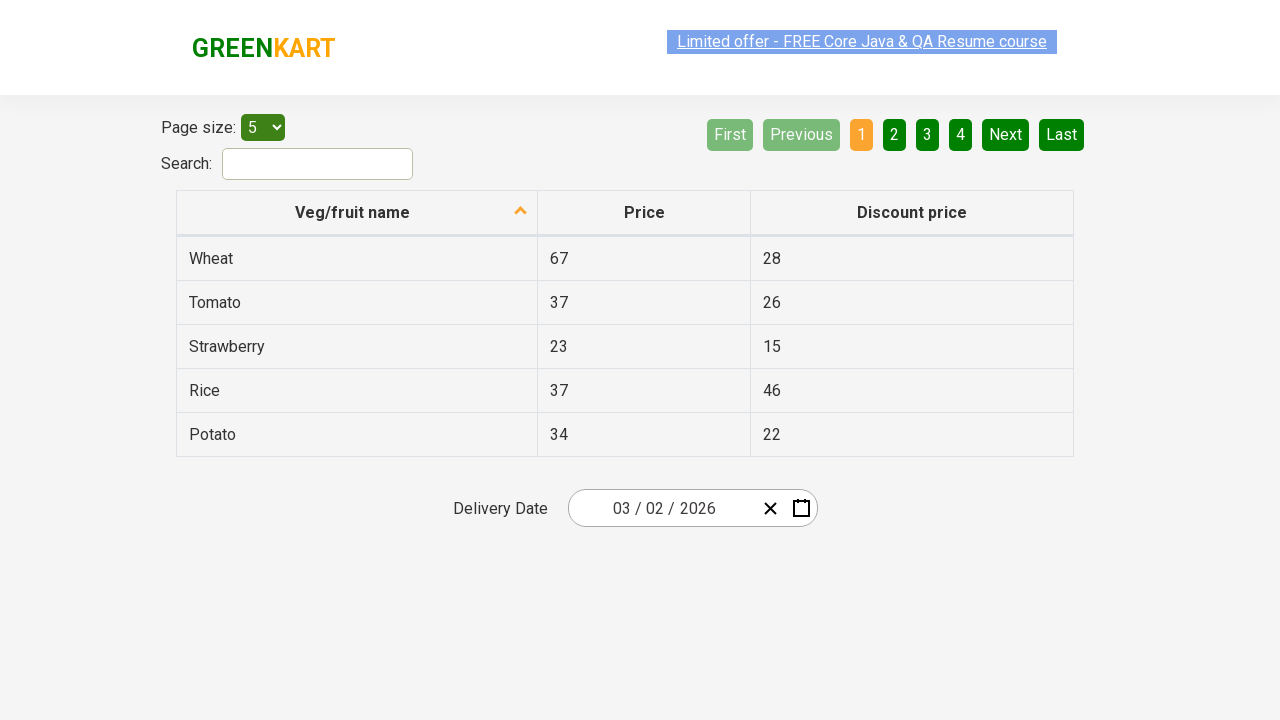

Entered 'Rice' in the search filter field on #search-field
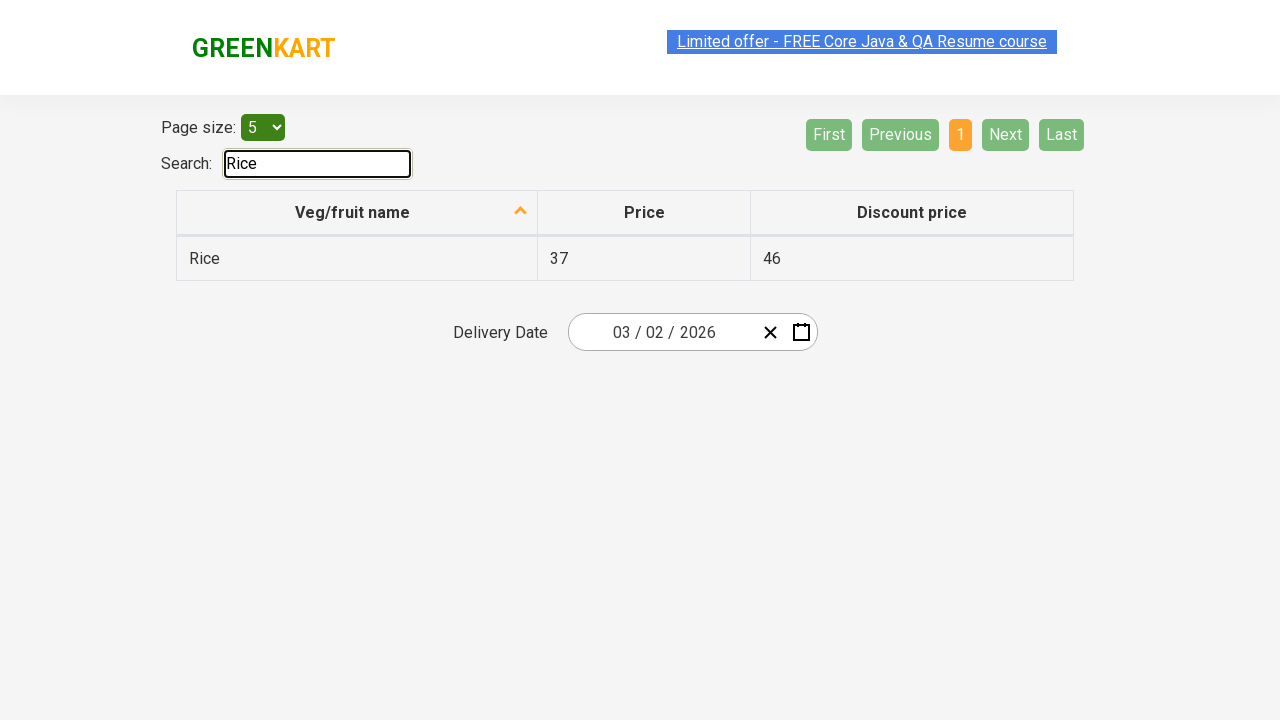

Waited 500ms for filter to apply
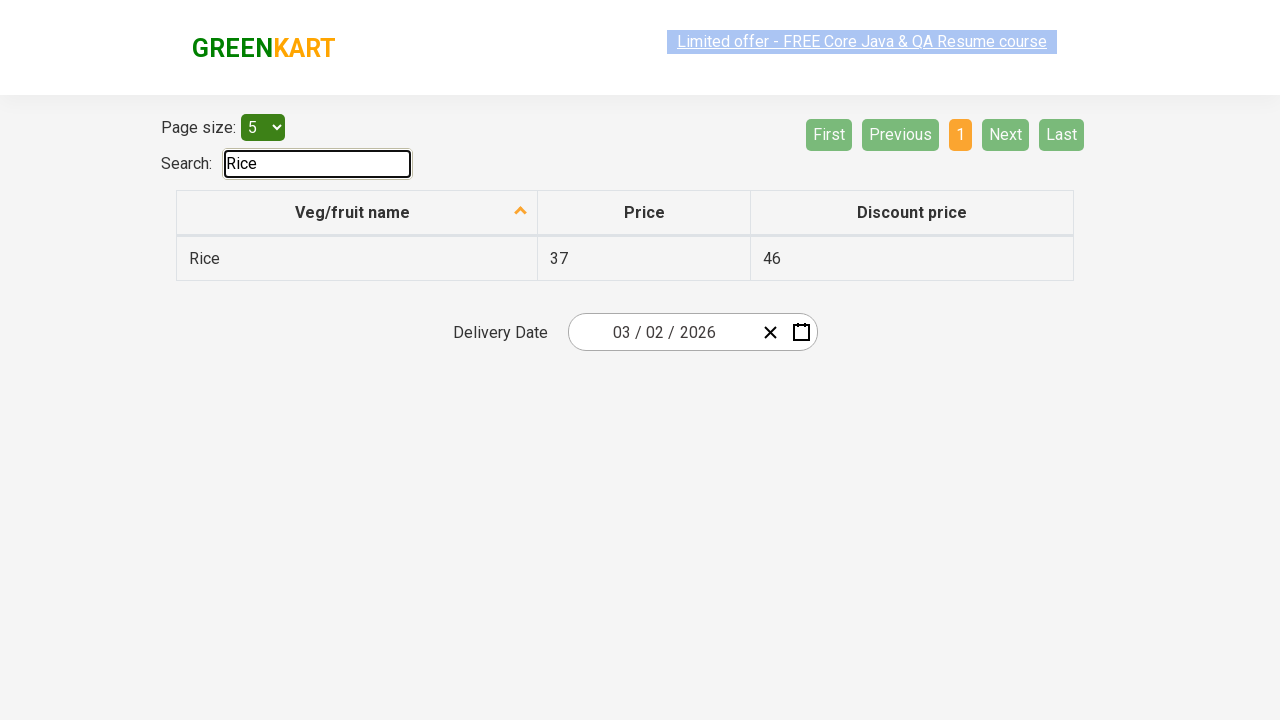

Verified filtered results table rows are displayed
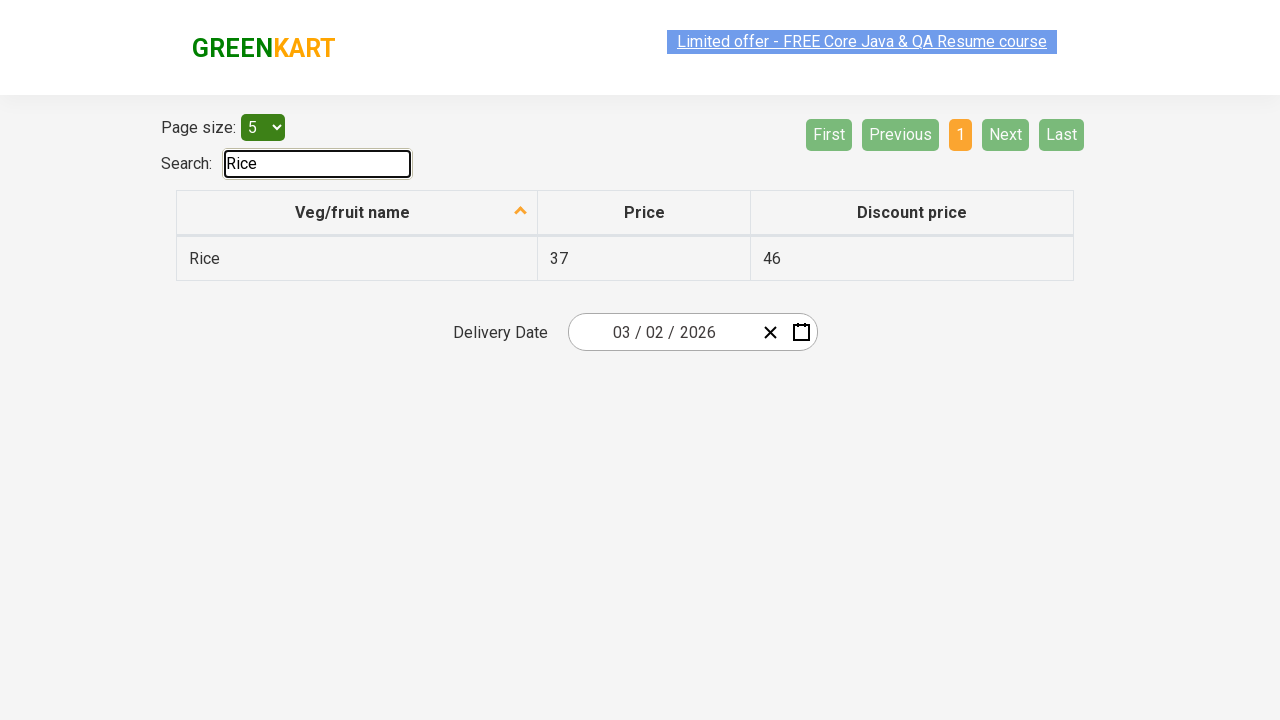

Retrieved all 1 filtered table items
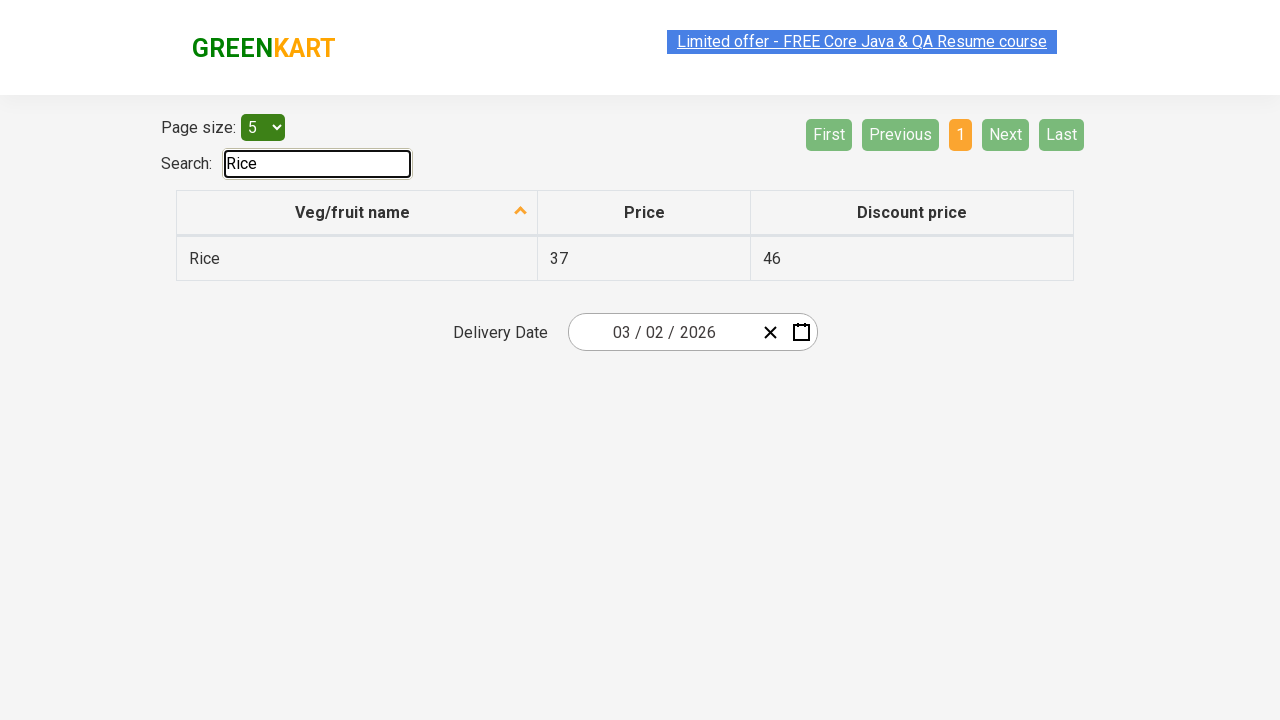

Verified filtered item contains 'Rice': Rice
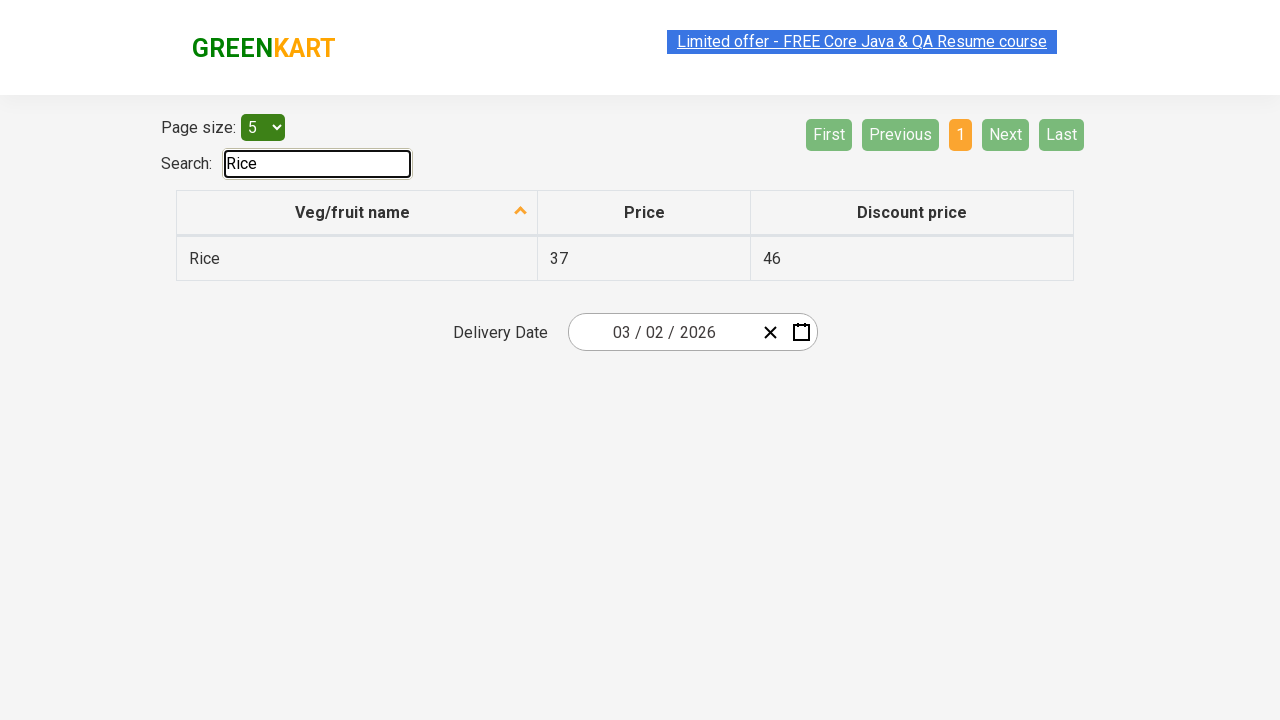

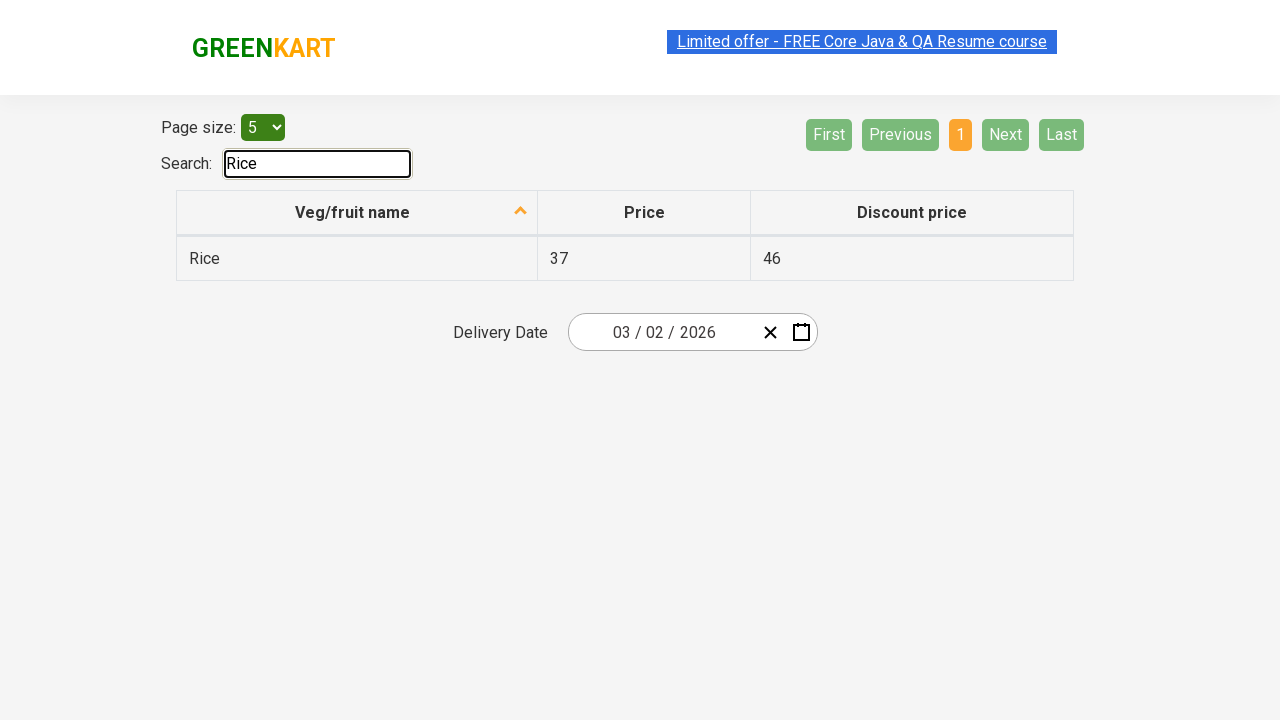